Tests adding a new todo item and then removing it, verifying the todo count is 0

Starting URL: https://demo.playwright.dev/todomvc/#/

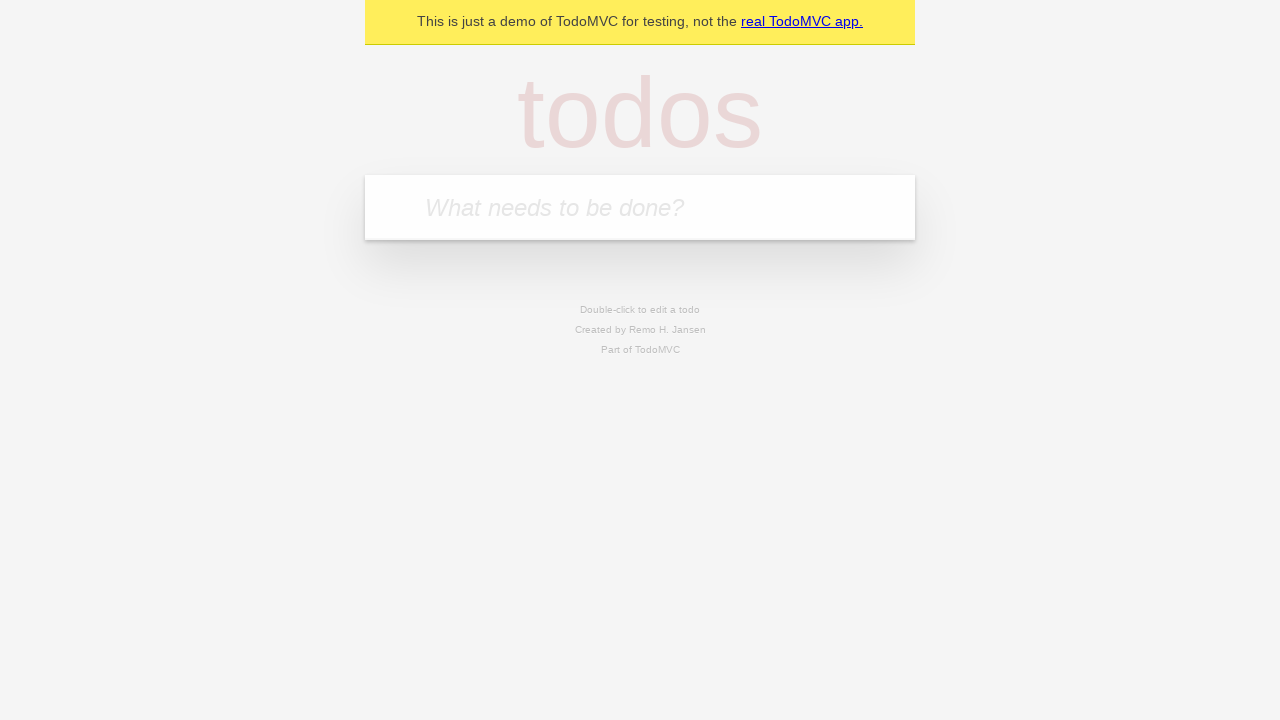

Filled new todo input with 'Buy groceries' on input.new-todo
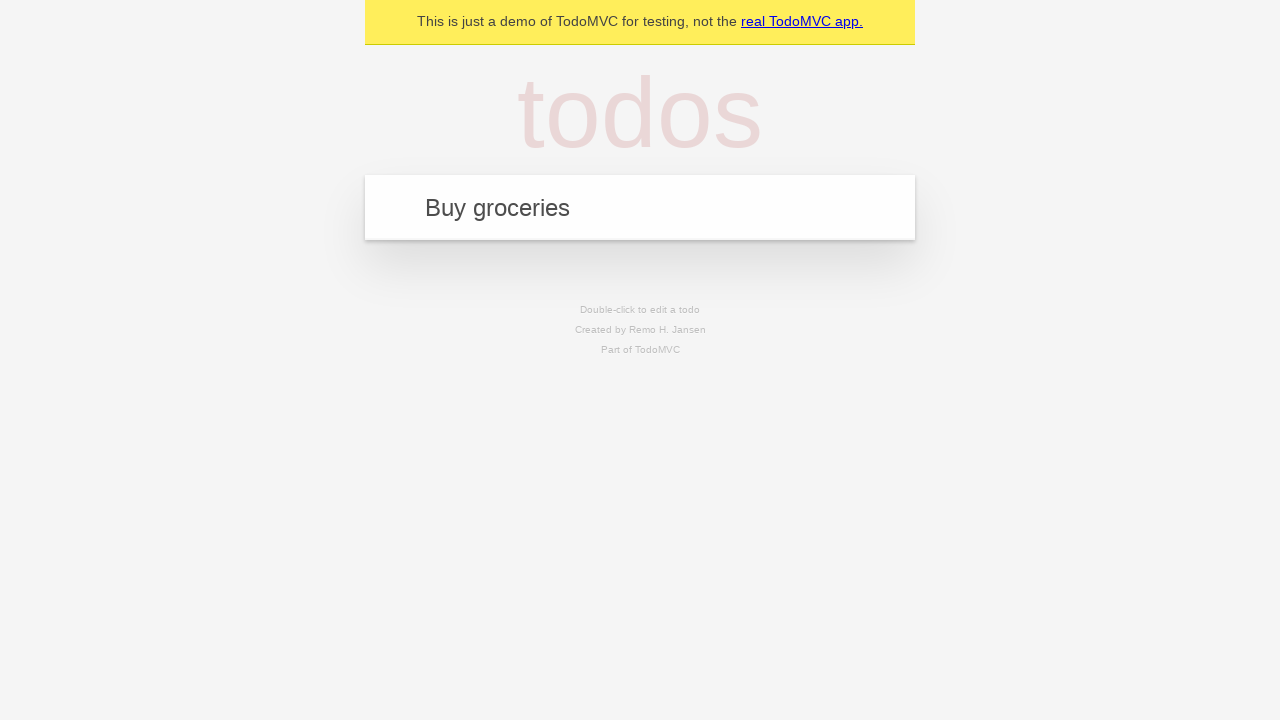

Pressed Enter to add the todo item on input.new-todo
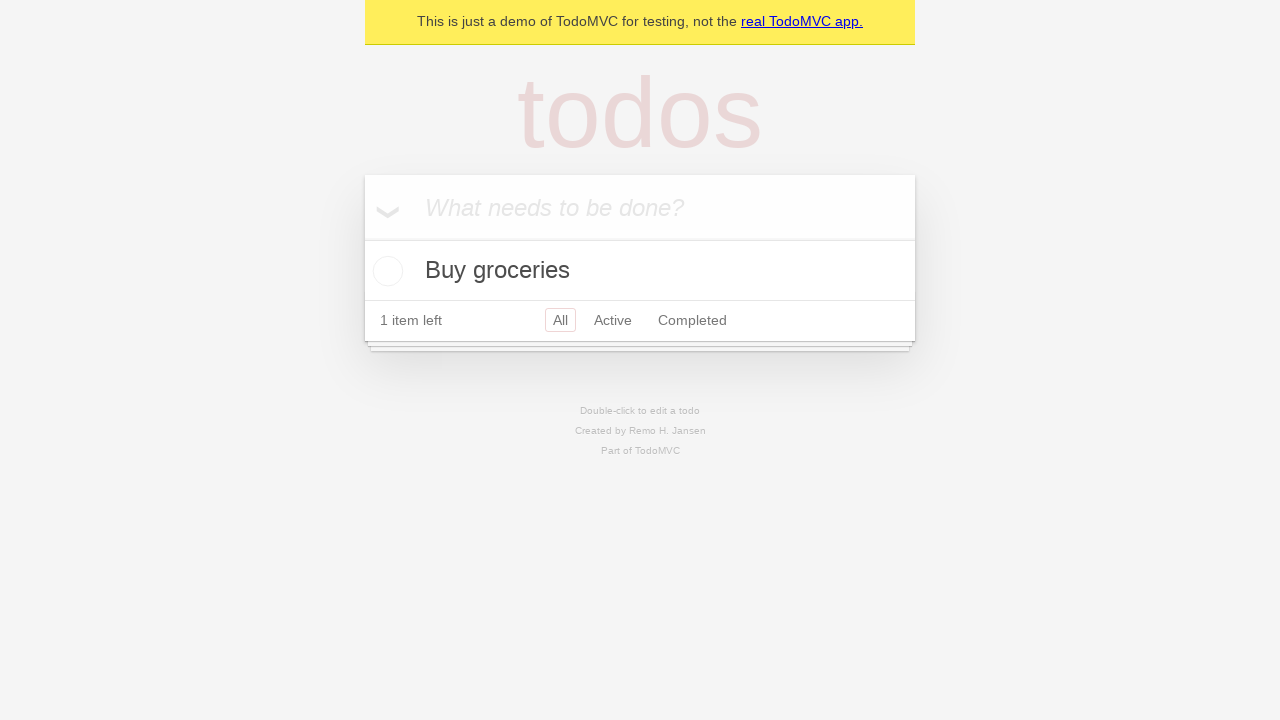

Located the 'Buy groceries' todo item
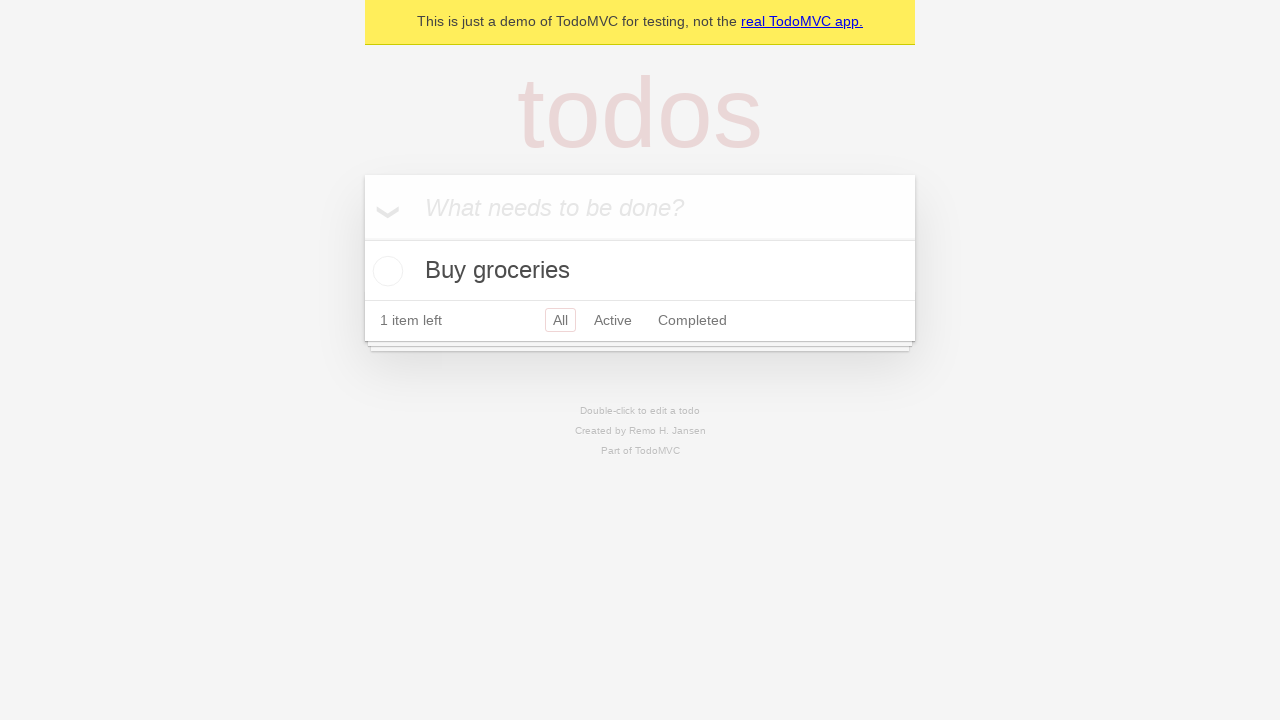

Hovered over the todo item to reveal delete button at (640, 271) on internal:testid=[data-testid="todo-item"s] >> internal:has-text="Buy groceries"i
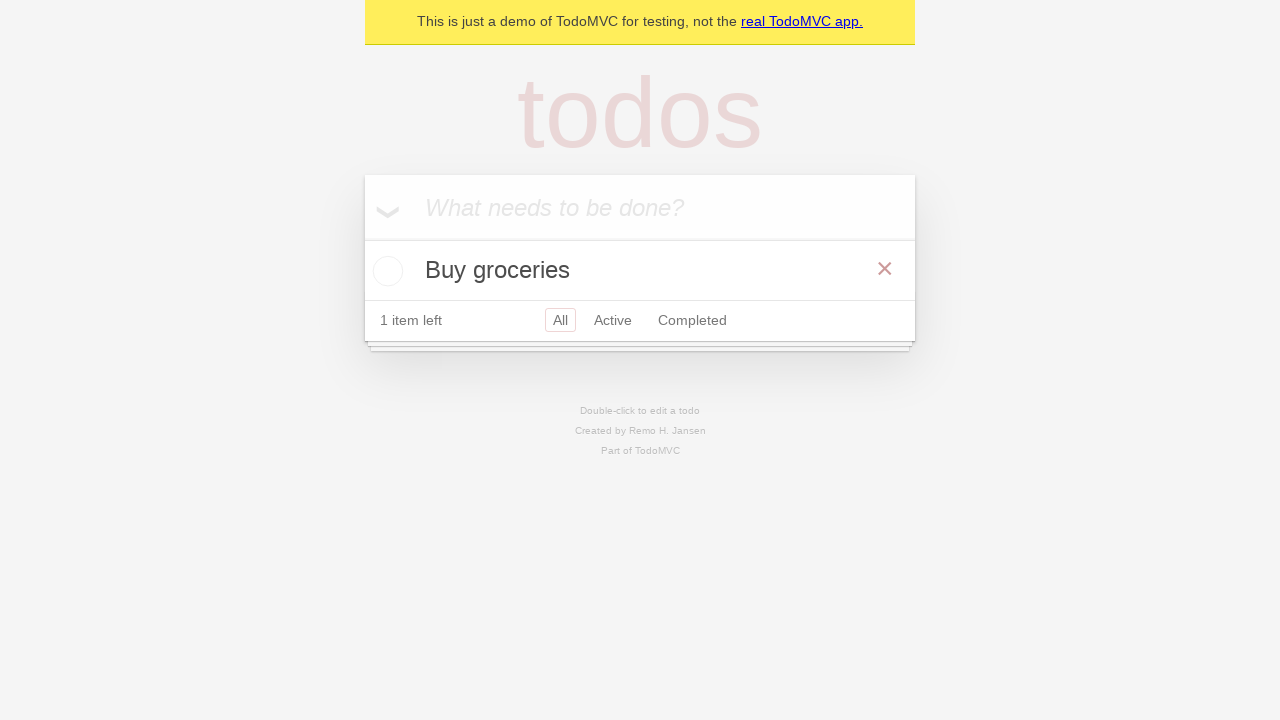

Clicked the Delete button to remove the todo item at (885, 269) on internal:testid=[data-testid="todo-item"s] >> internal:has-text="Buy groceries"i
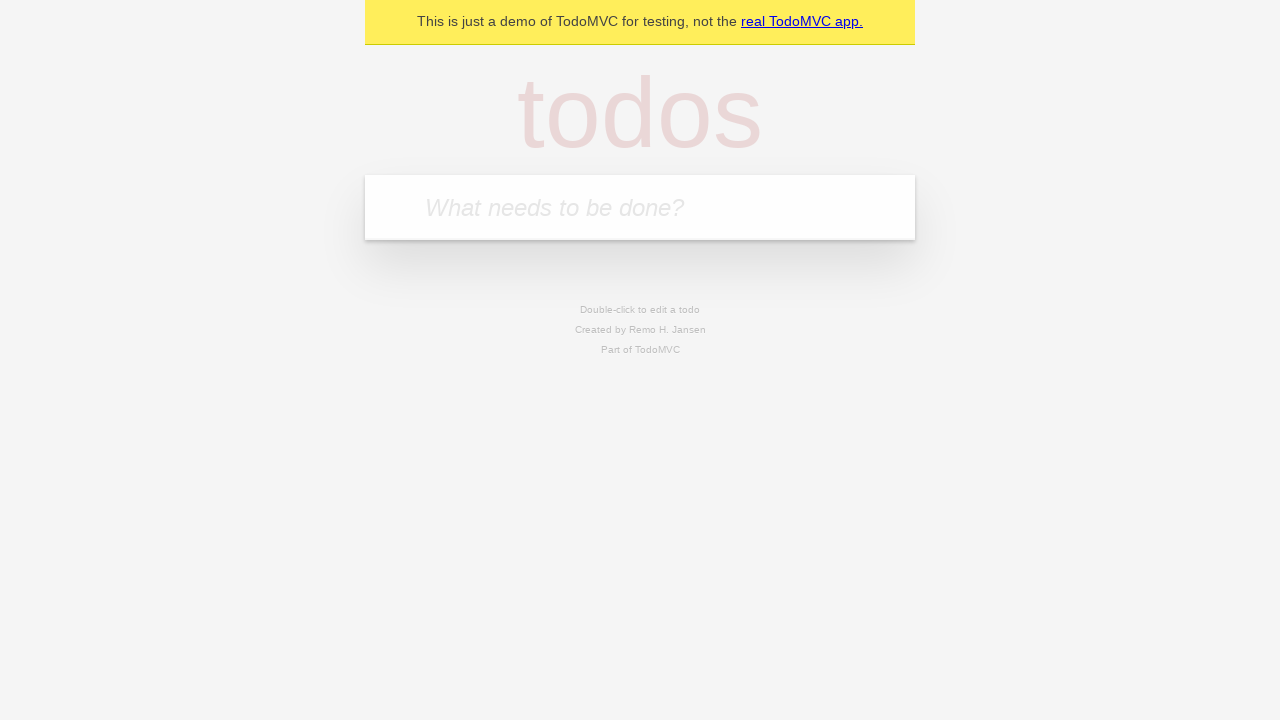

Verified that the todo count is 0
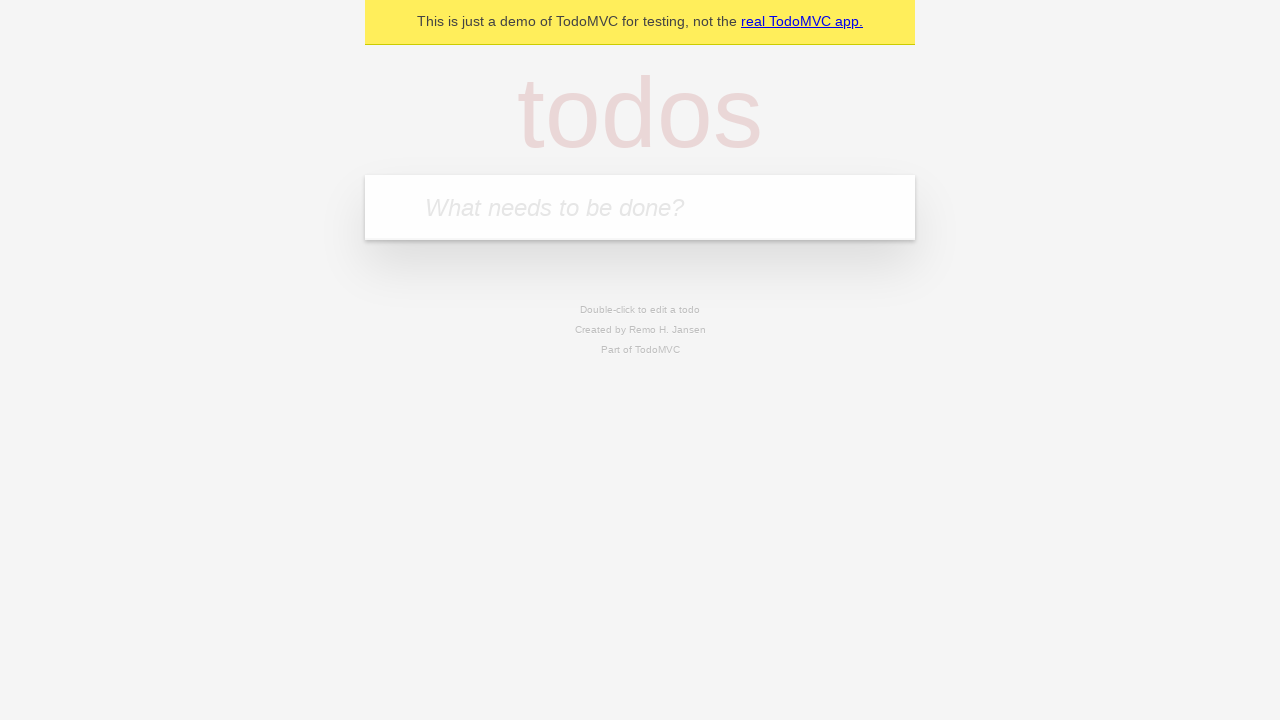

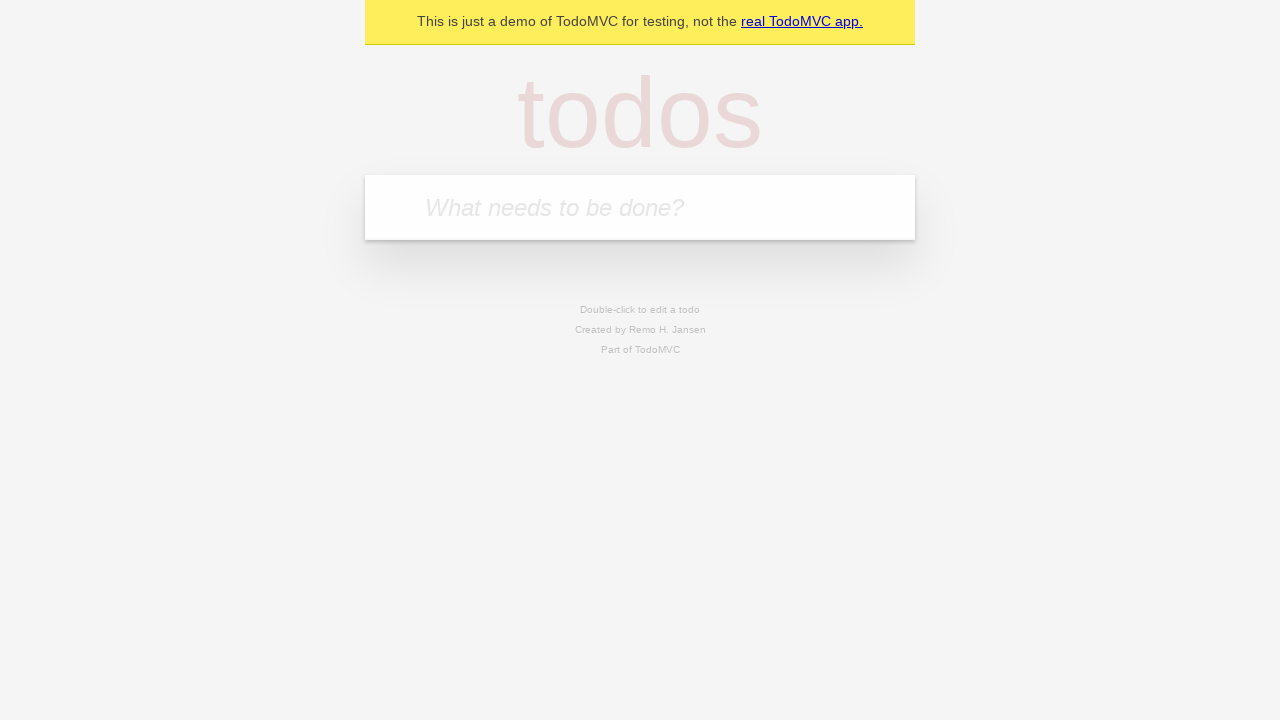